Tests mouse hover functionality by hovering over an element and clicking the Reload option

Starting URL: https://rahulshettyacademy.com/AutomationPractice/

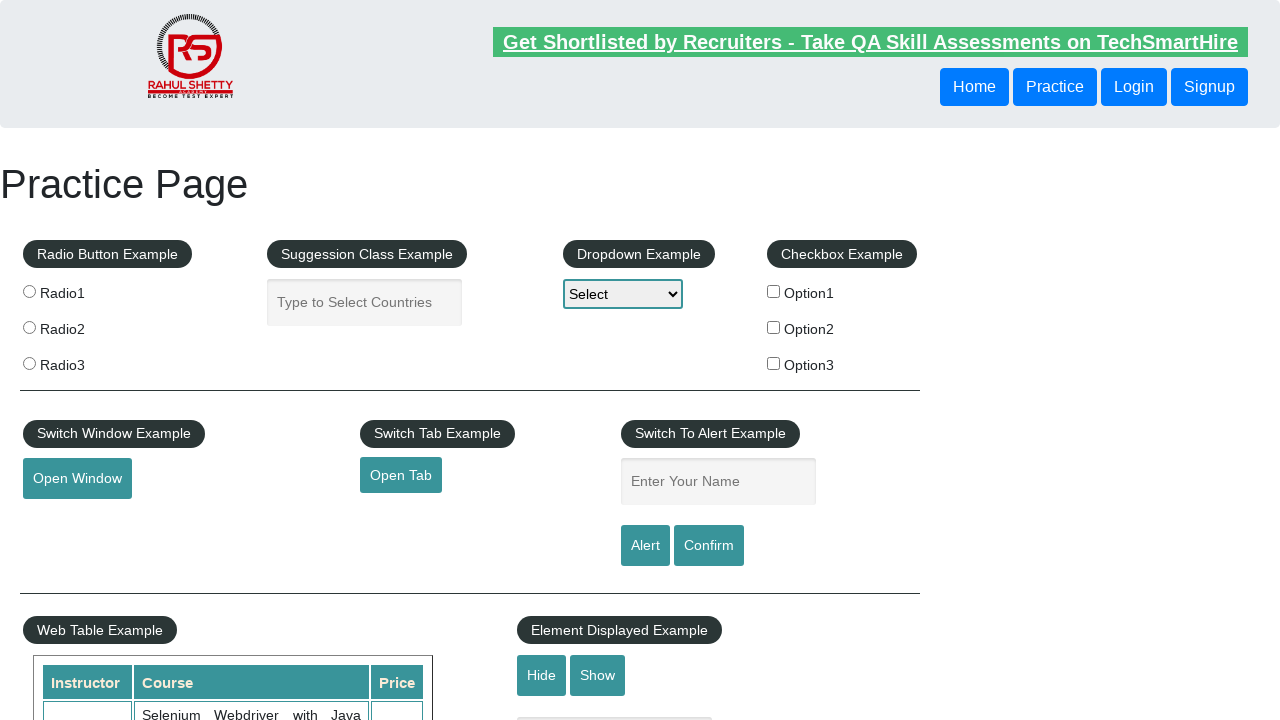

Scrolled down 1100 pixels to reach mouse hover section
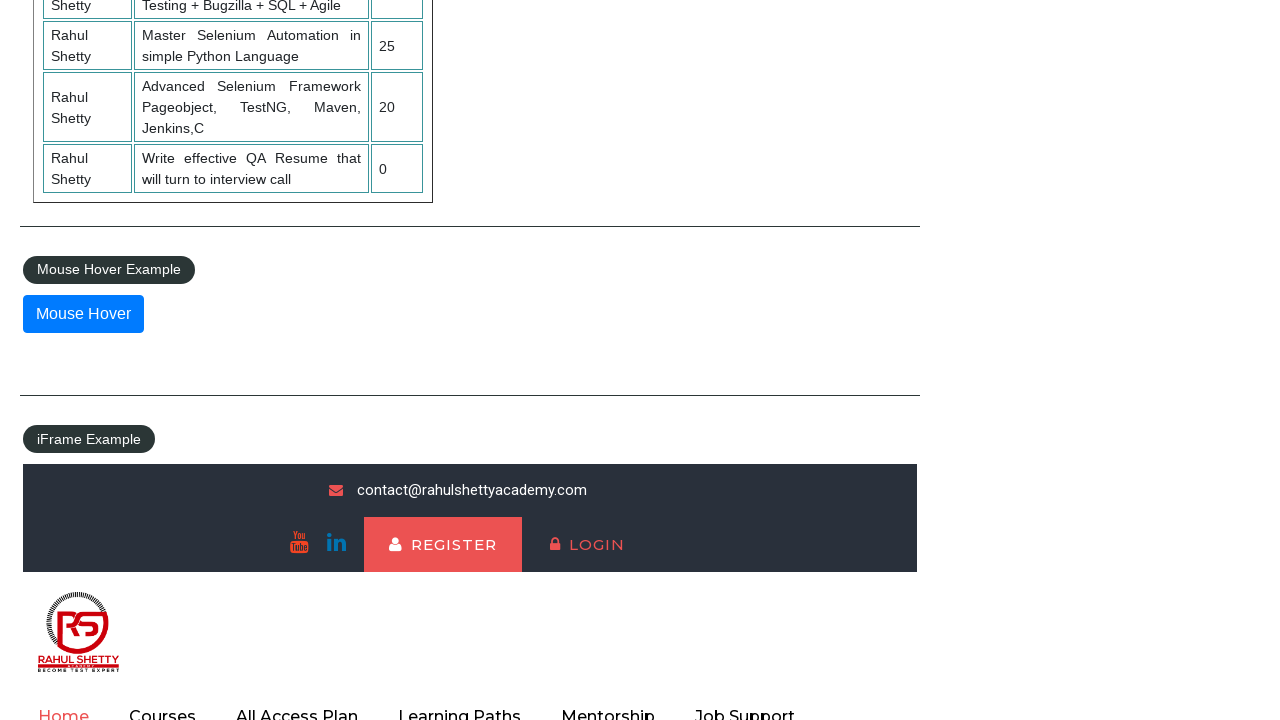

Hovered over the mouse hover button element at (83, 314) on #mousehover
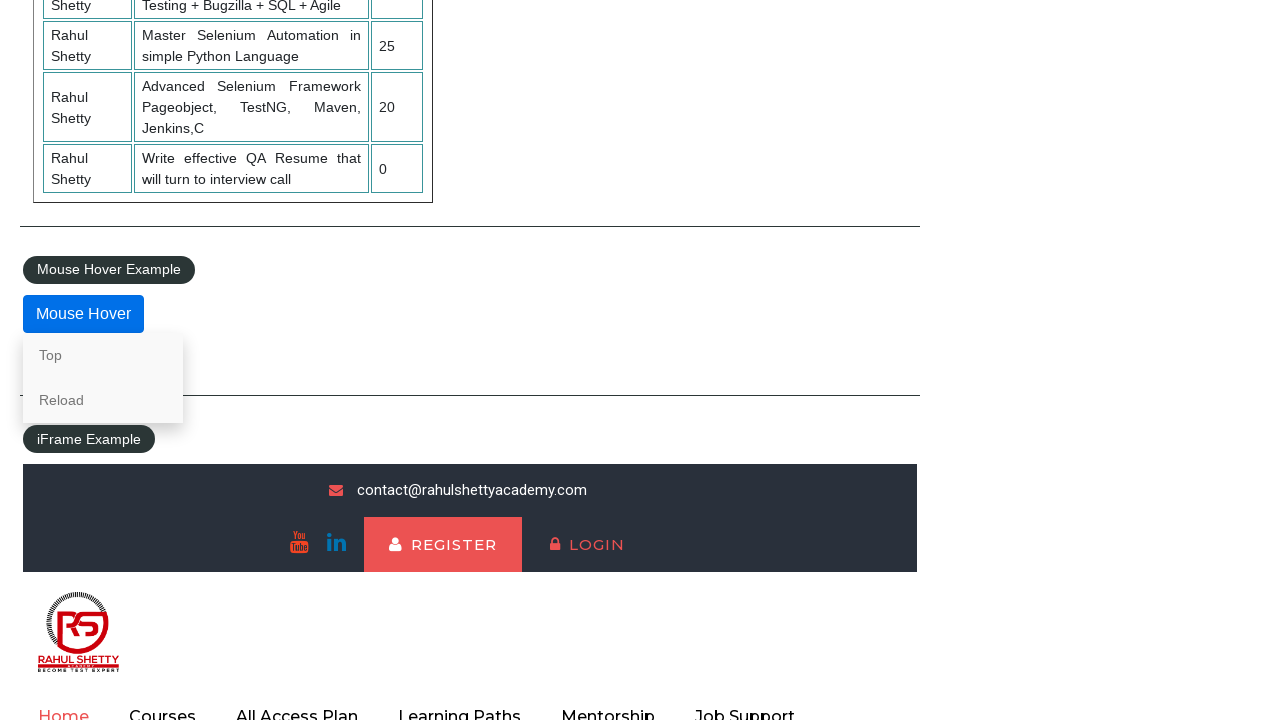

Clicked on the Reload option from hover menu at (103, 400) on a:has-text('Reload')
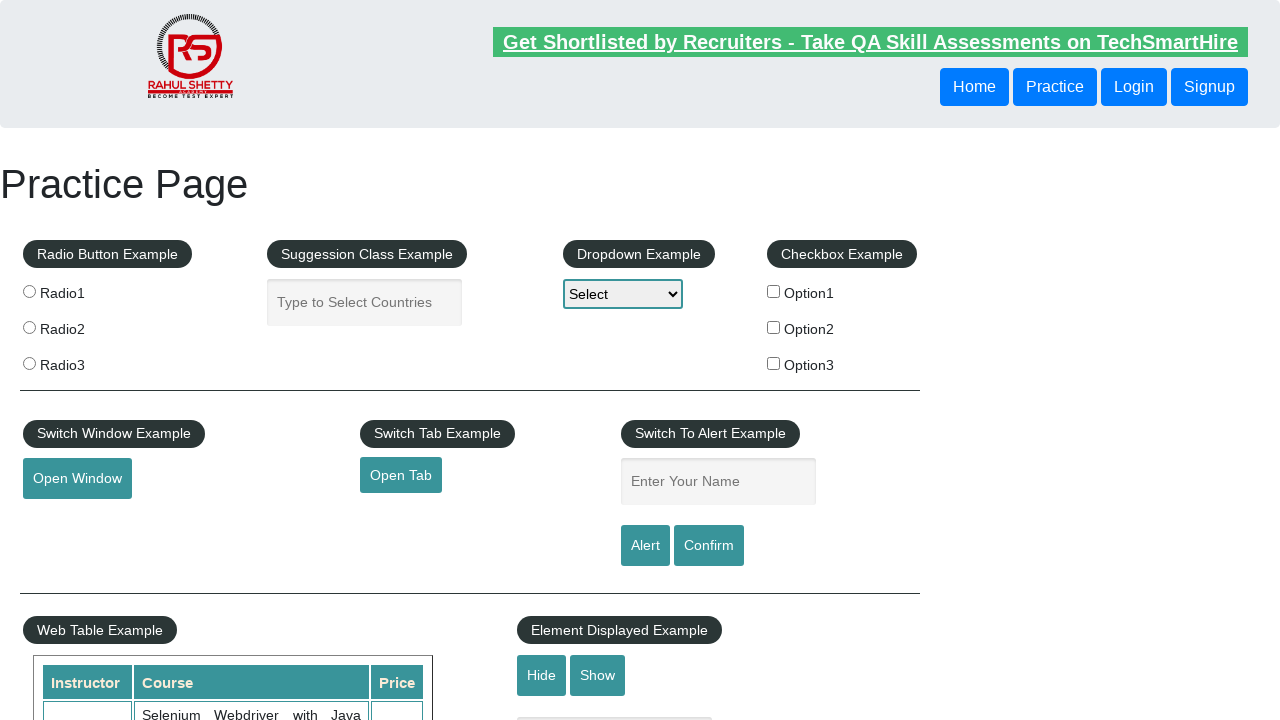

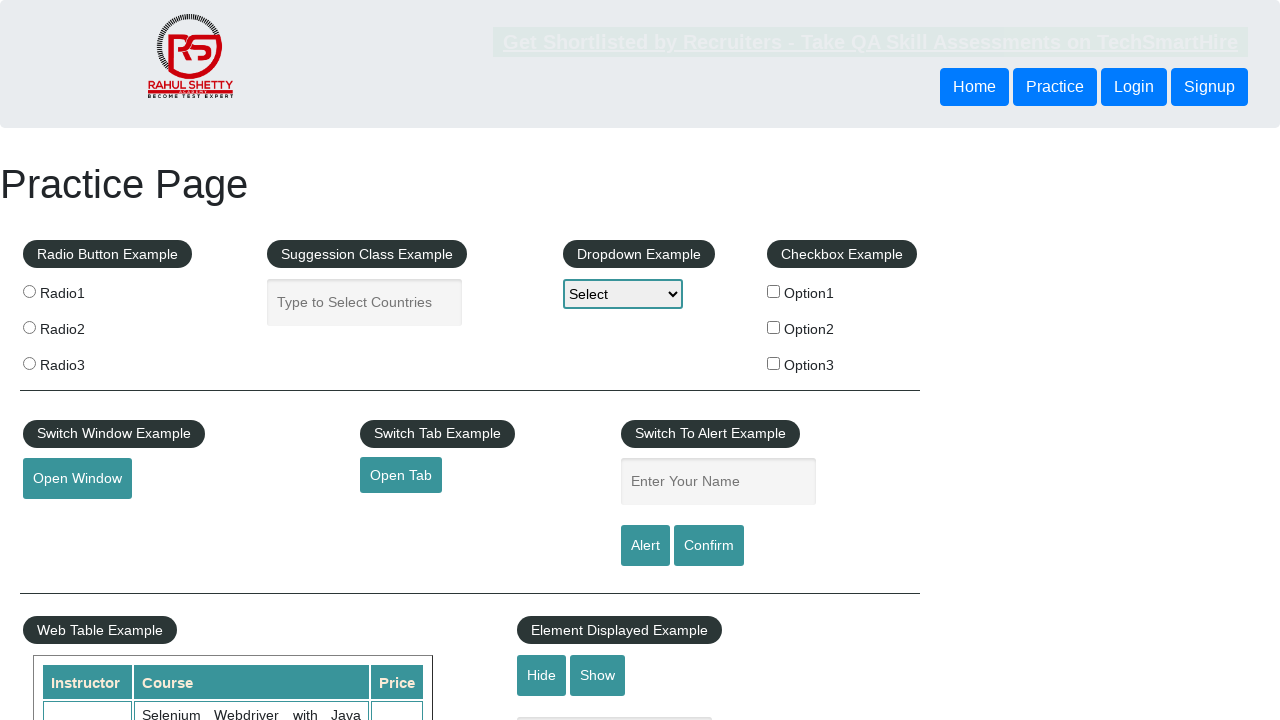